Navigates to Java Basics course page and verifies the page title

Starting URL: https://itca.if.ua/courses/java-basics/

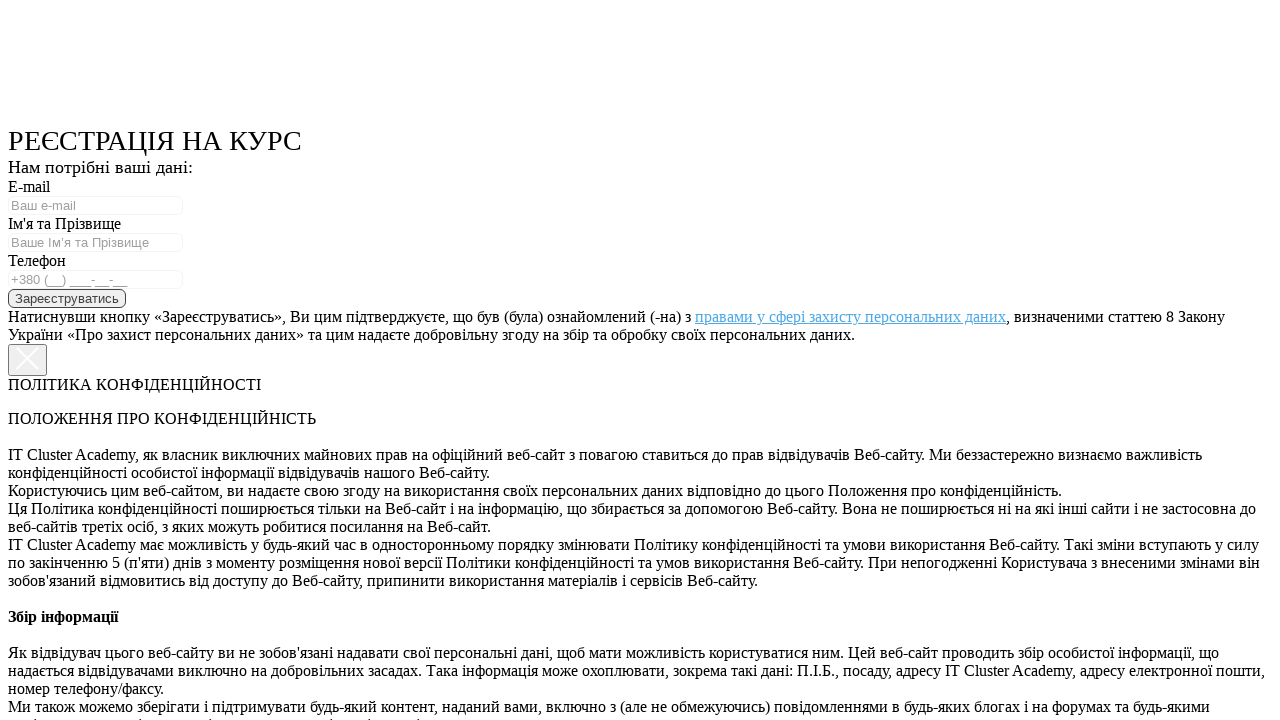

Navigated to Java Basics course page
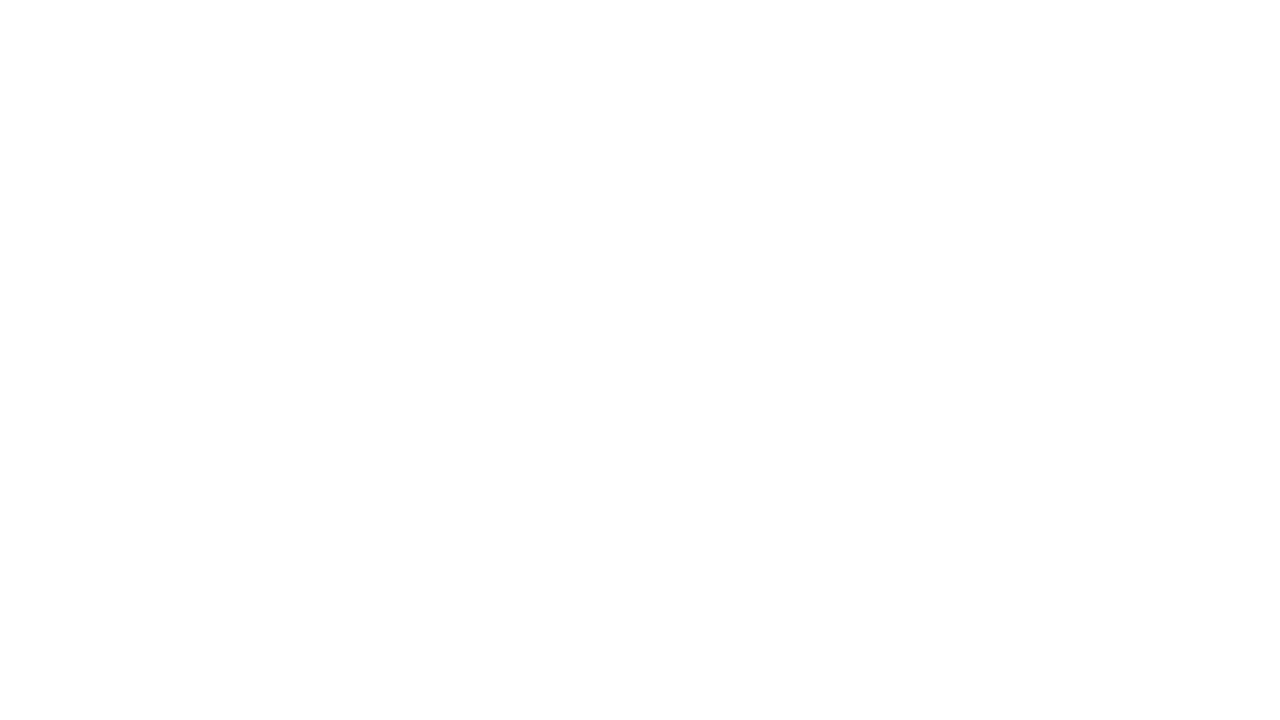

Verified page title is 'Java Basics'
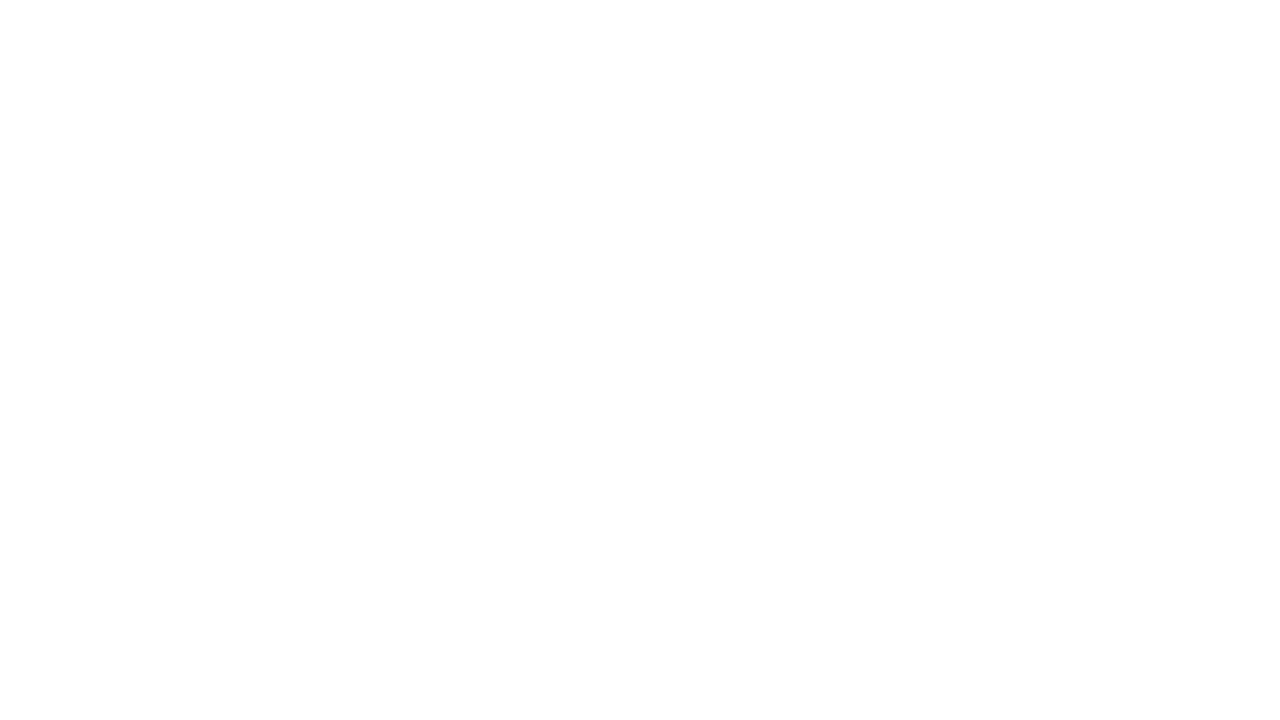

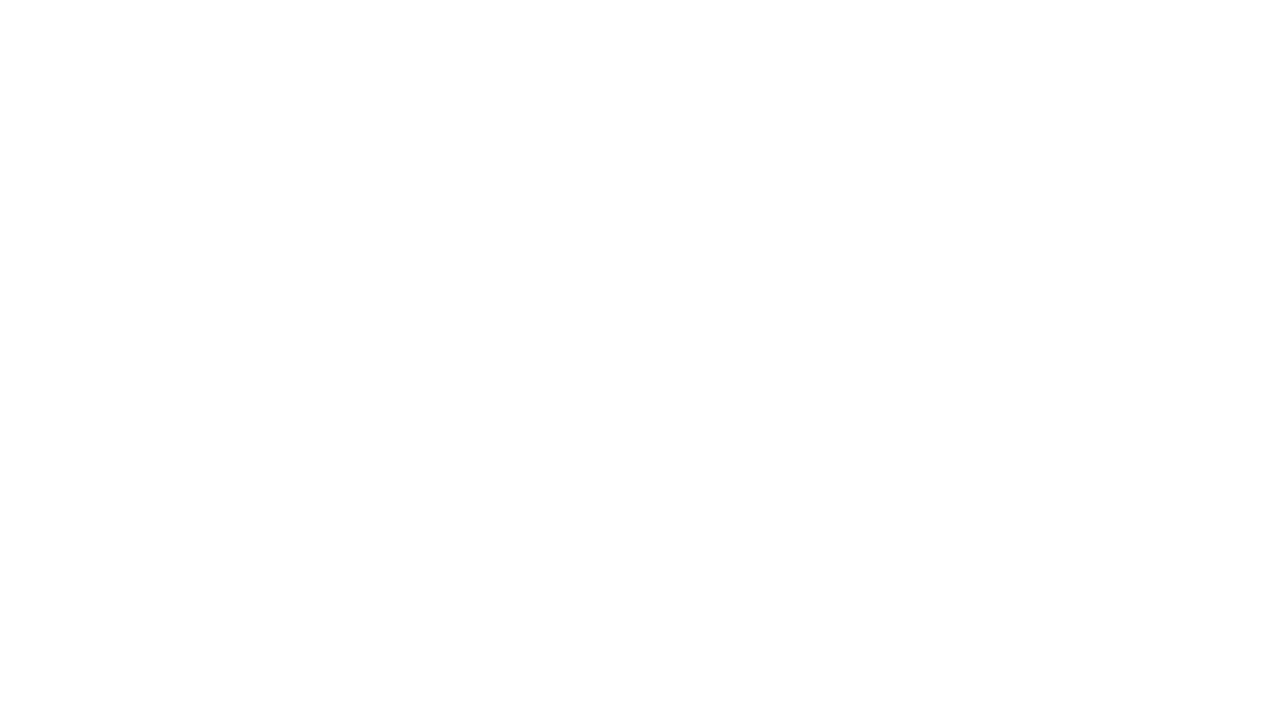